Tests Java Thread.sleep wait functionality by navigating to a WordPress site

Starting URL: https://seleniumatfingertips.wordpress.com/

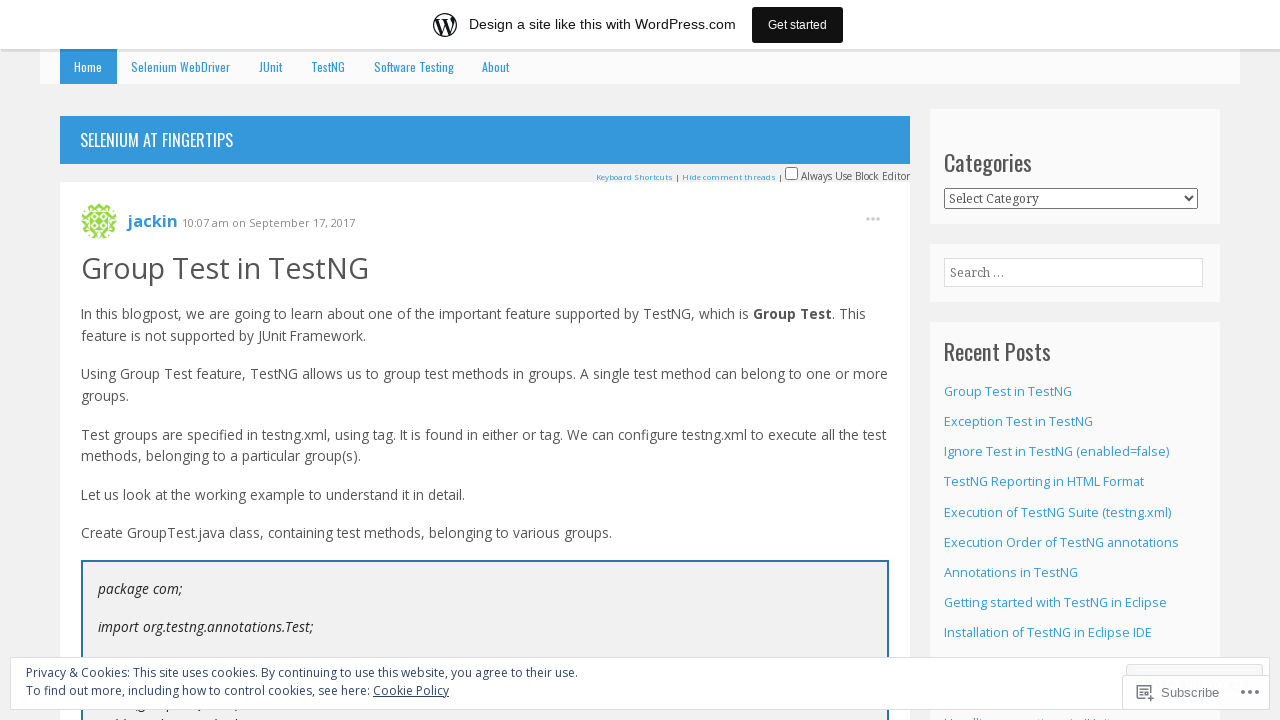

Waited 3 seconds (Java Thread.sleep equivalent) on WordPress site
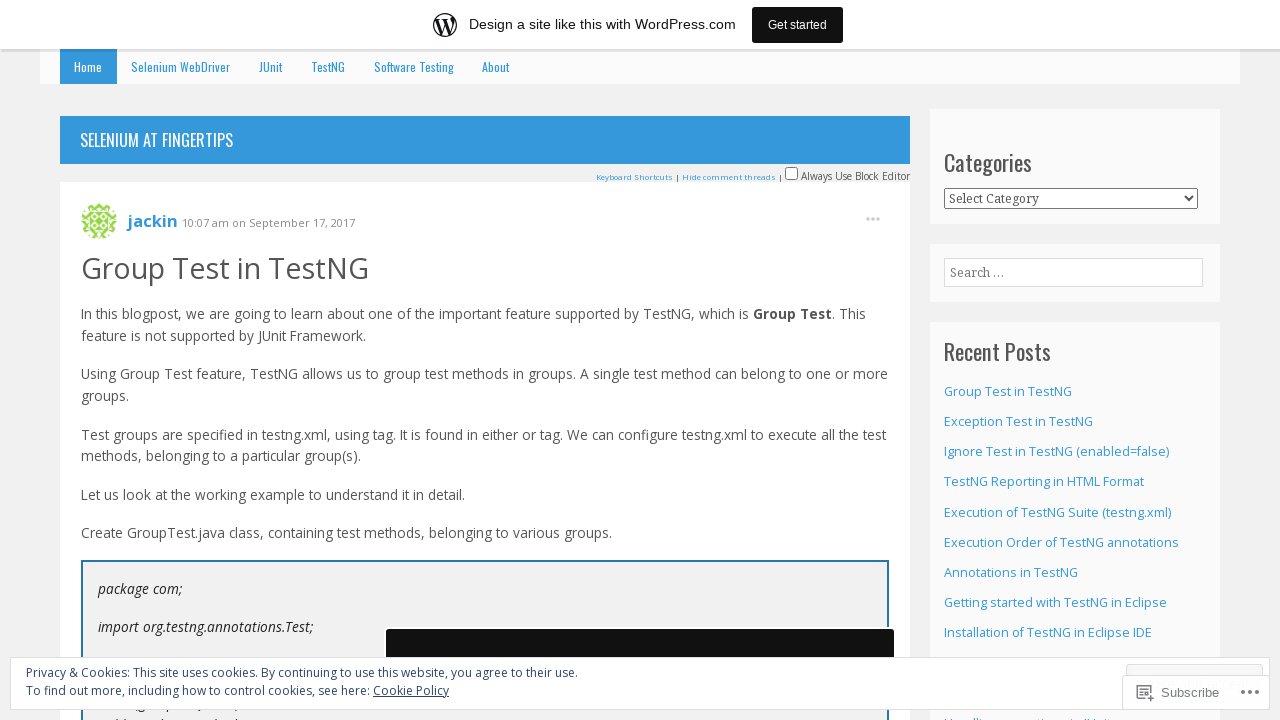

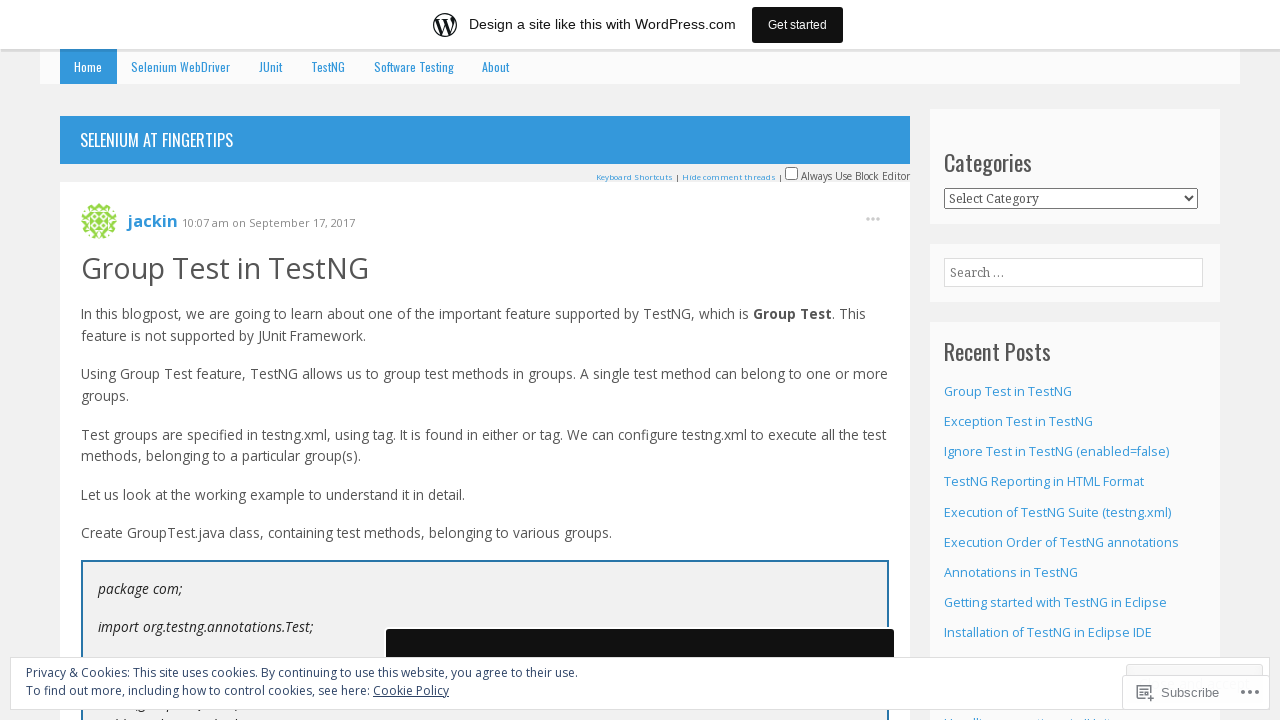